Tests the flight booking flow on BlazeDemo by selecting departure and destination cities, choosing a flight, and completing the purchase form with passenger and payment details.

Starting URL: https://blazedemo.com/

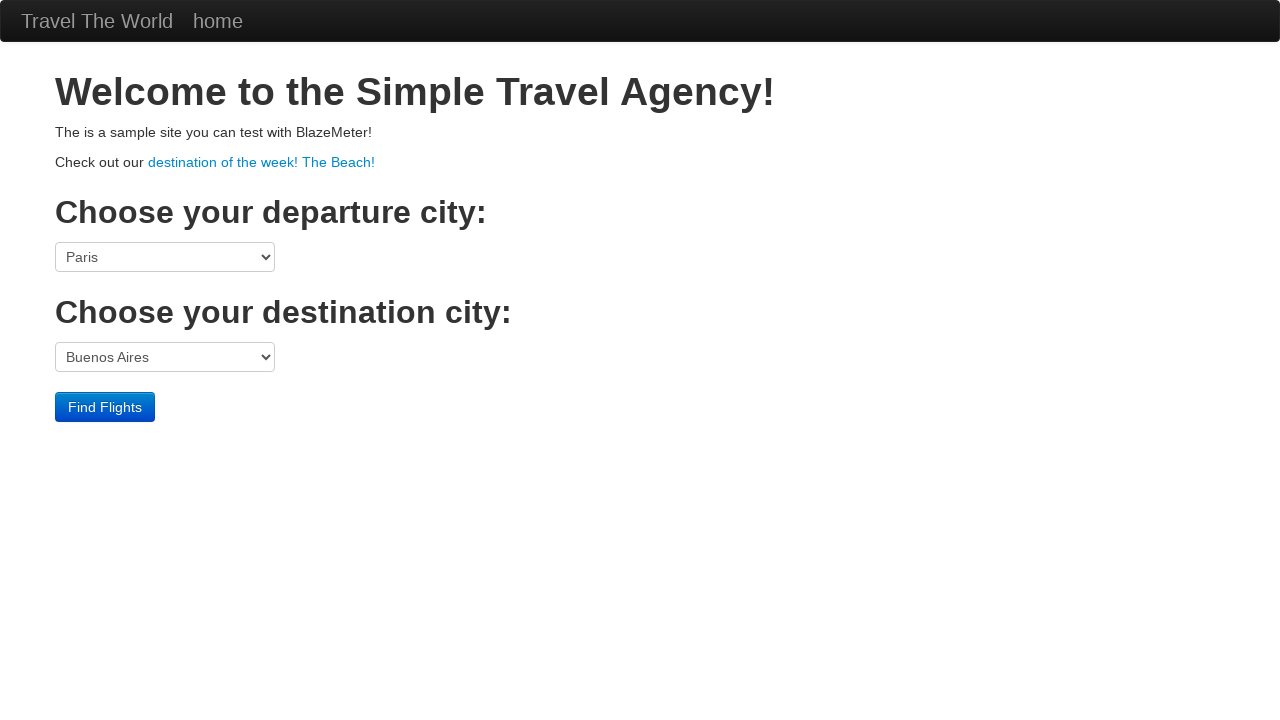

Clicked departure city dropdown at (165, 257) on select[name='fromPort']
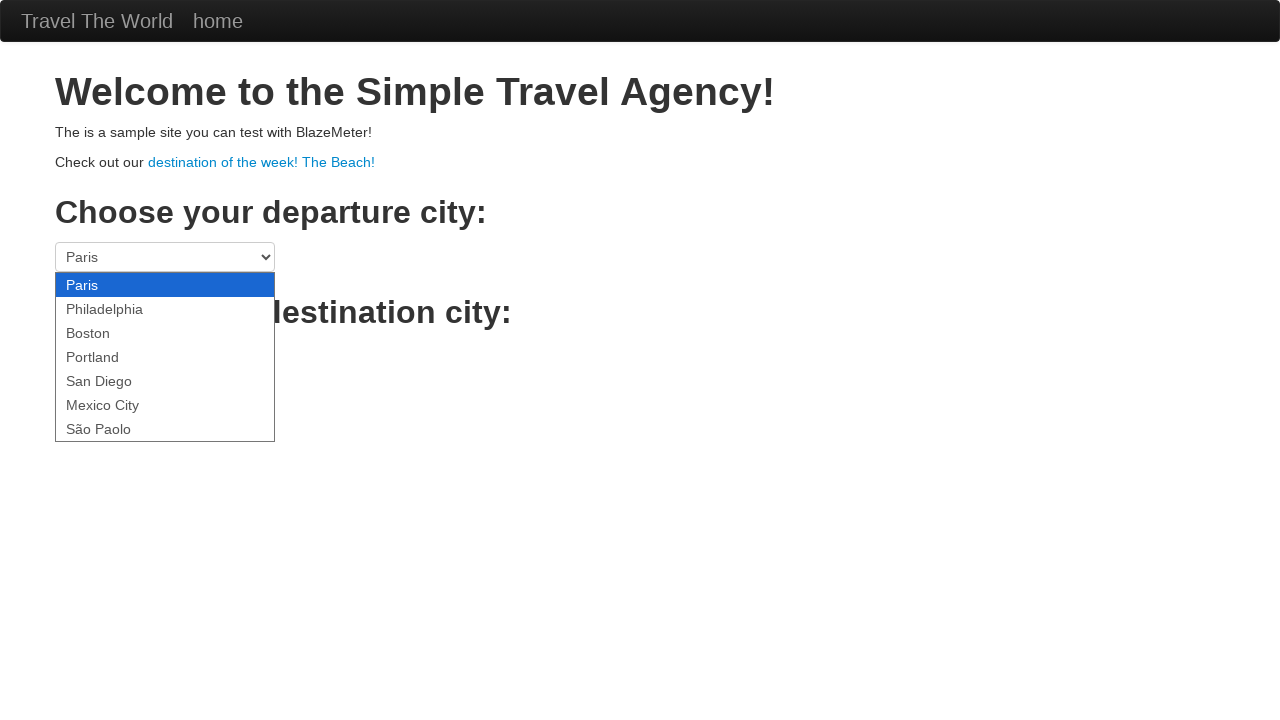

Selected Boston as departure city on select[name='fromPort']
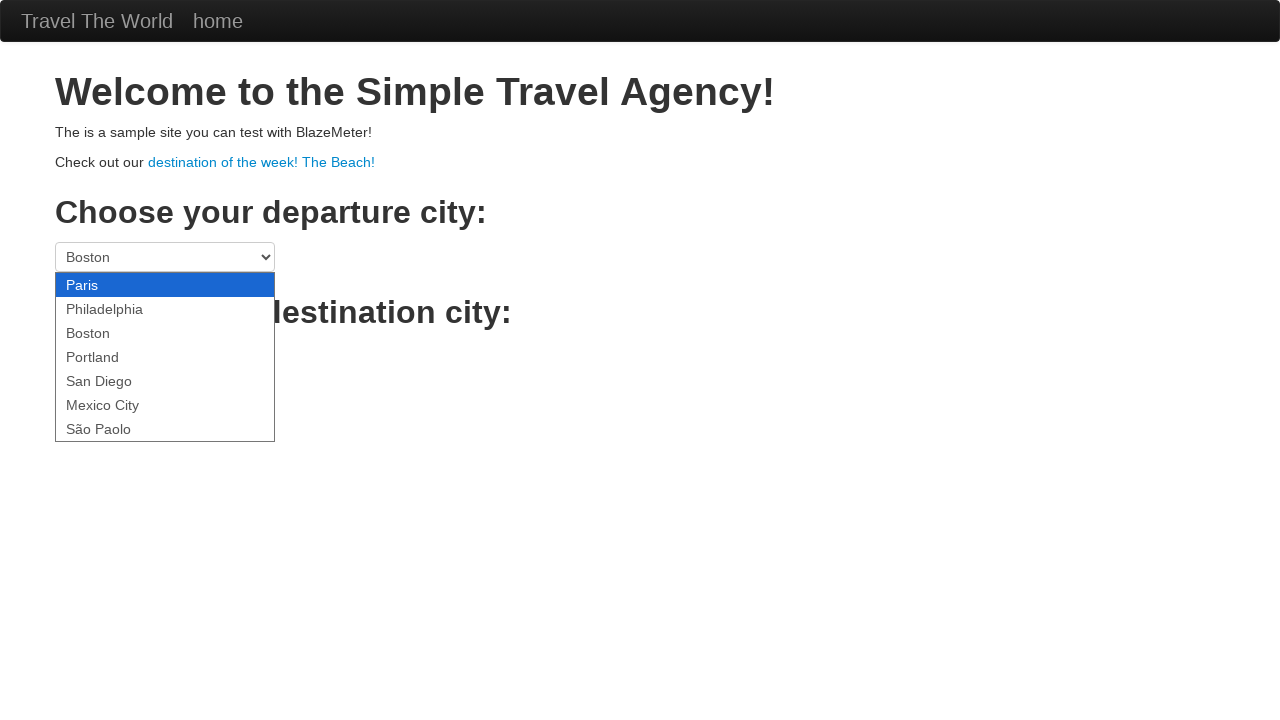

Clicked destination city dropdown at (165, 357) on select[name='toPort']
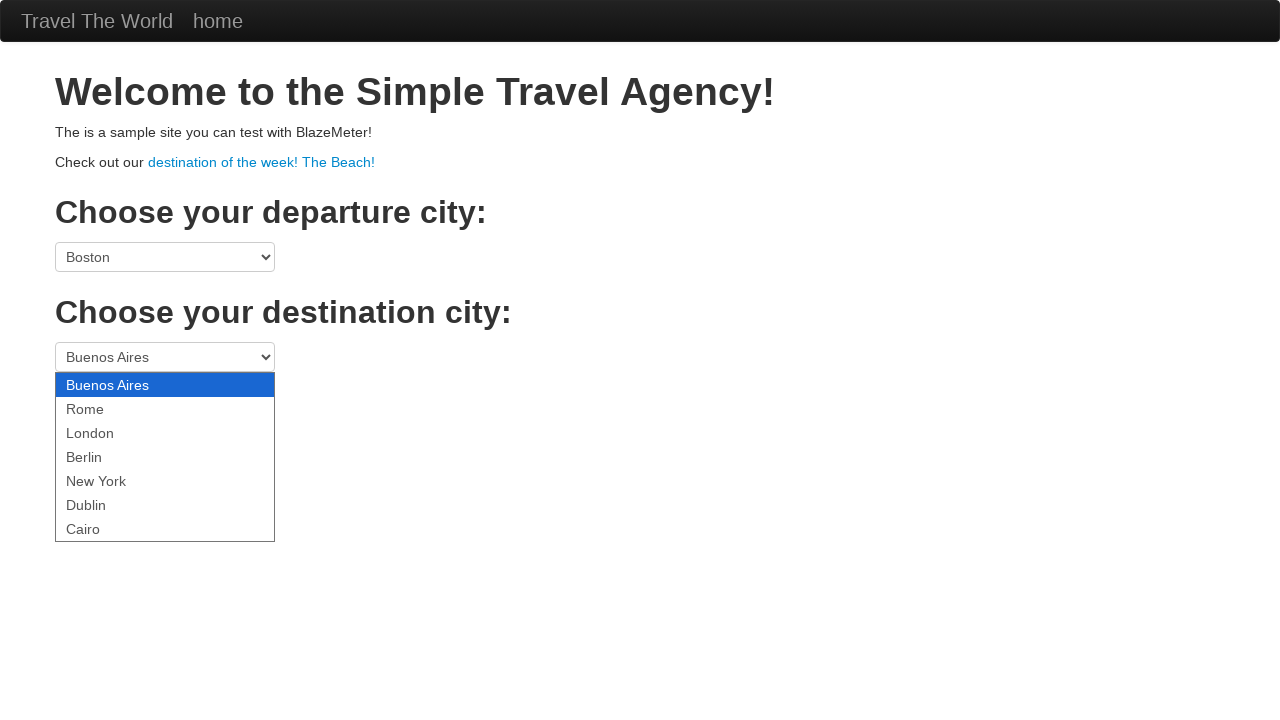

Selected New York as destination city on select[name='toPort']
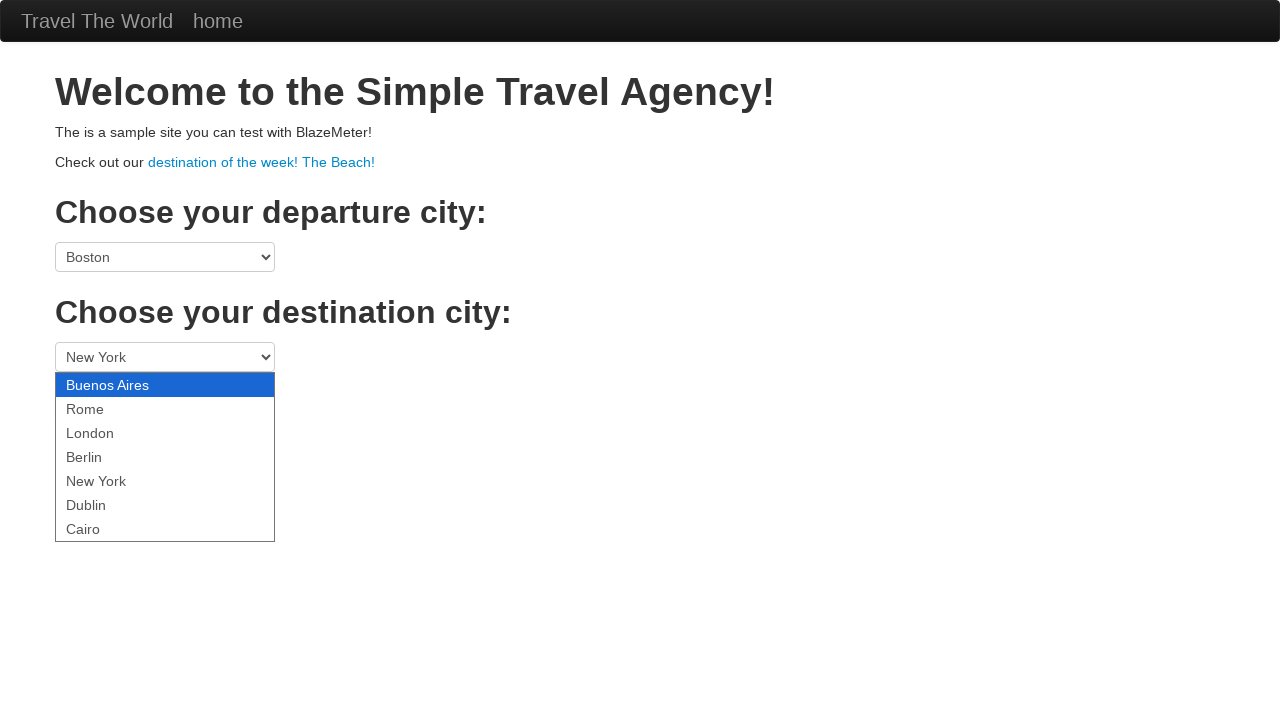

Clicked Find Flights button at (105, 407) on .btn-primary
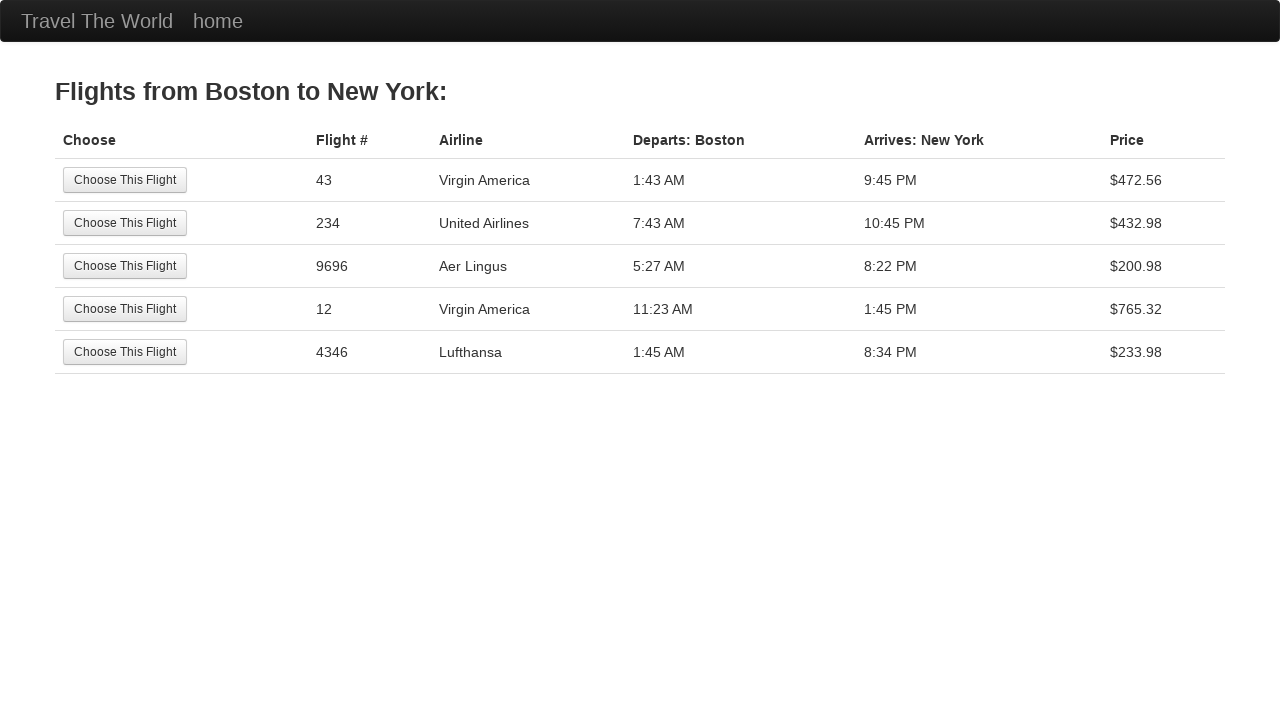

Selected the first flight option at (125, 180) on tr:nth-child(1) .btn
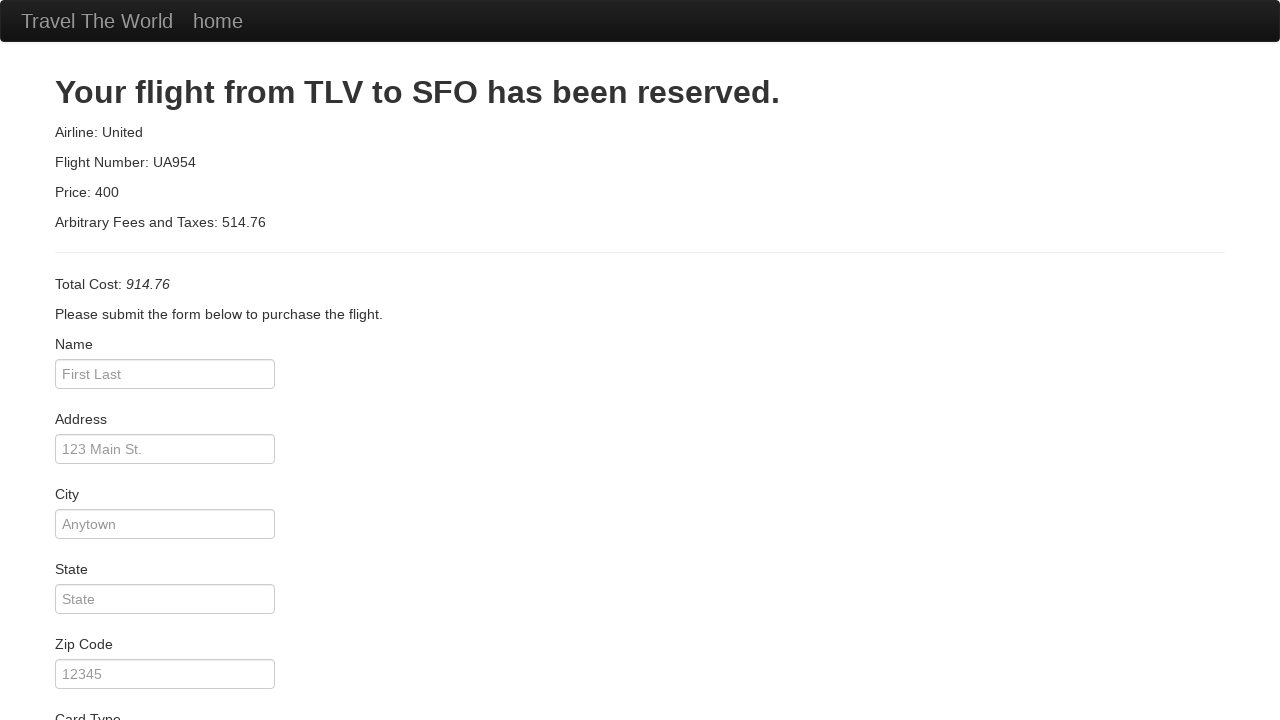

Clicked passenger name field at (165, 374) on #inputName
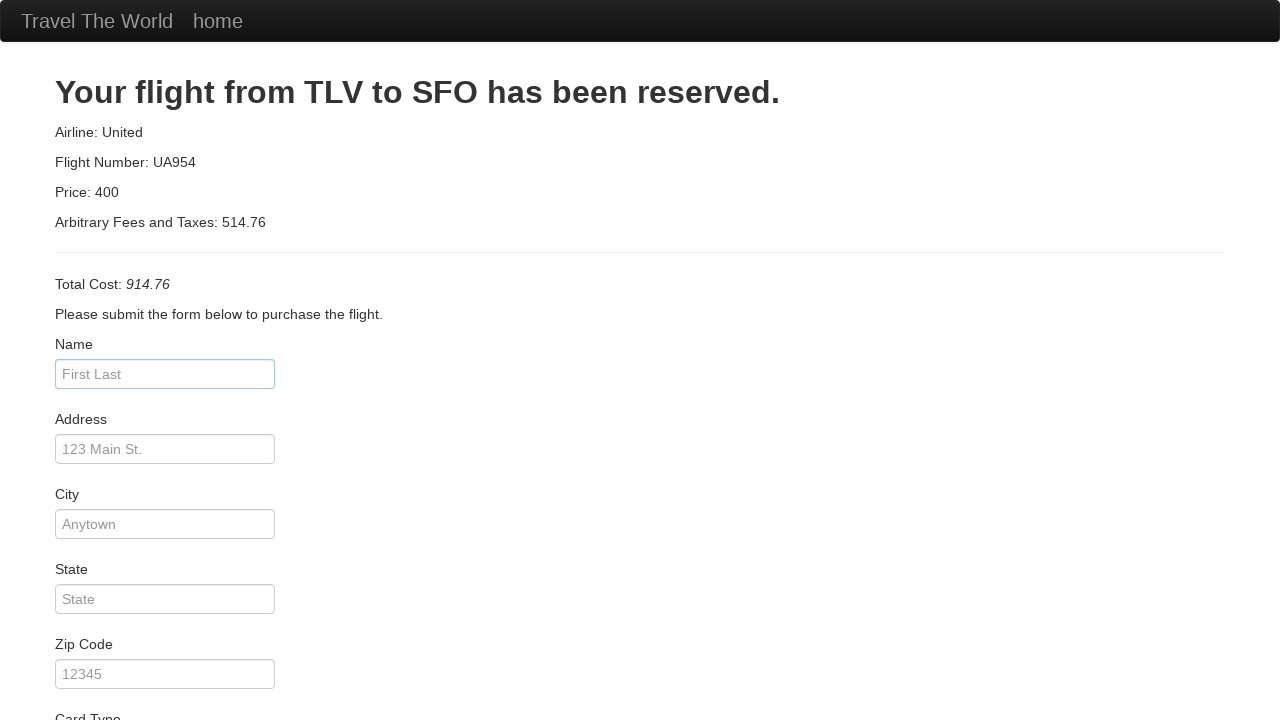

Filled passenger name with 'Marcus Thompson' on #inputName
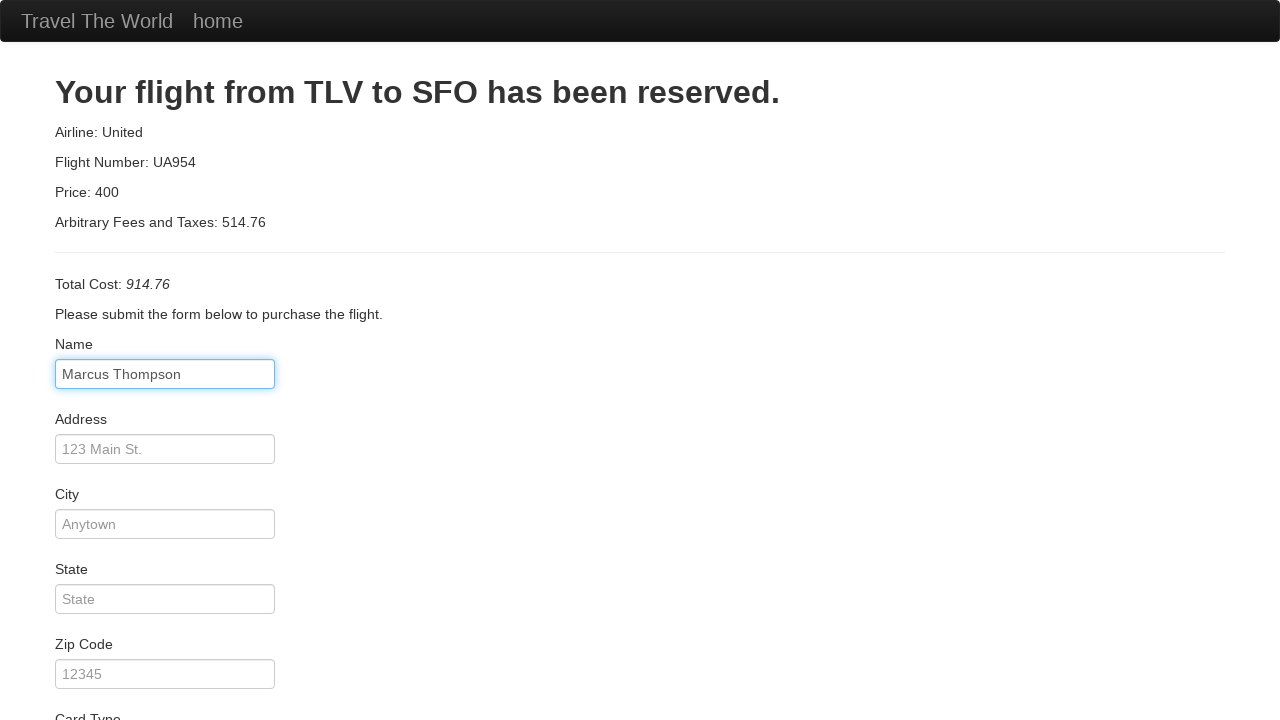

Filled address with '456 Oak Avenue' on #address
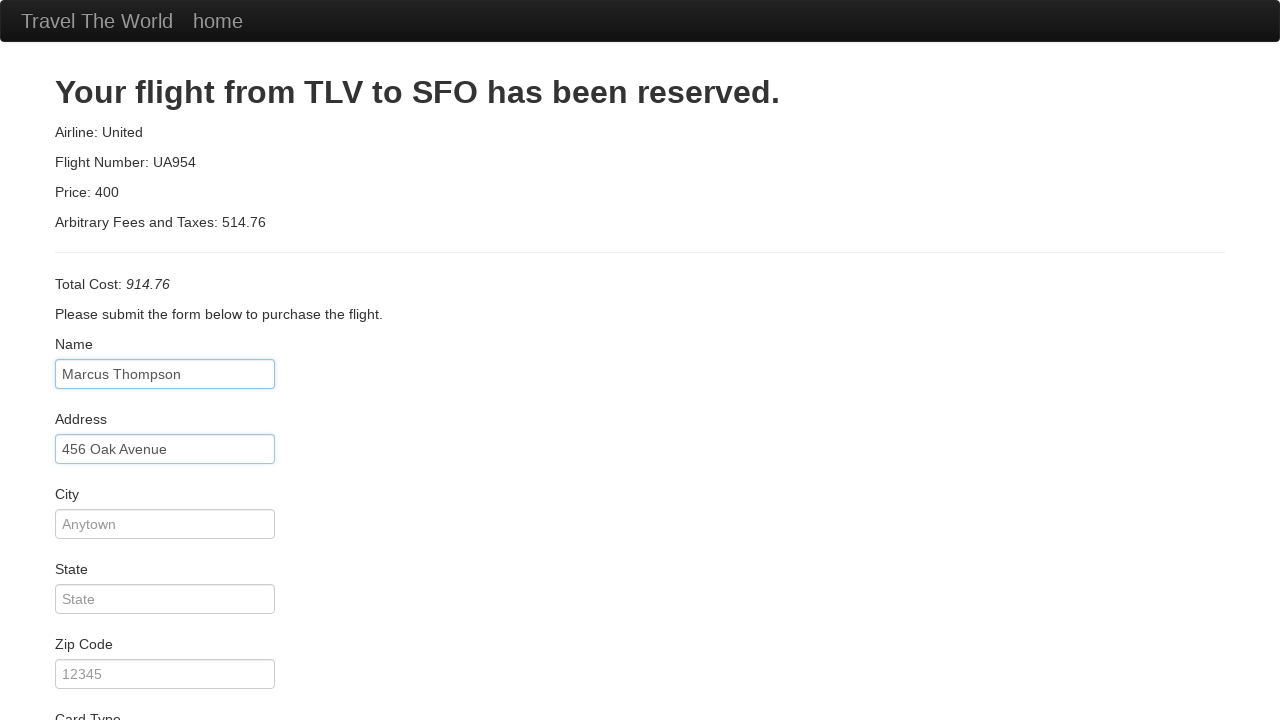

Filled city with 'Chicago' on #city
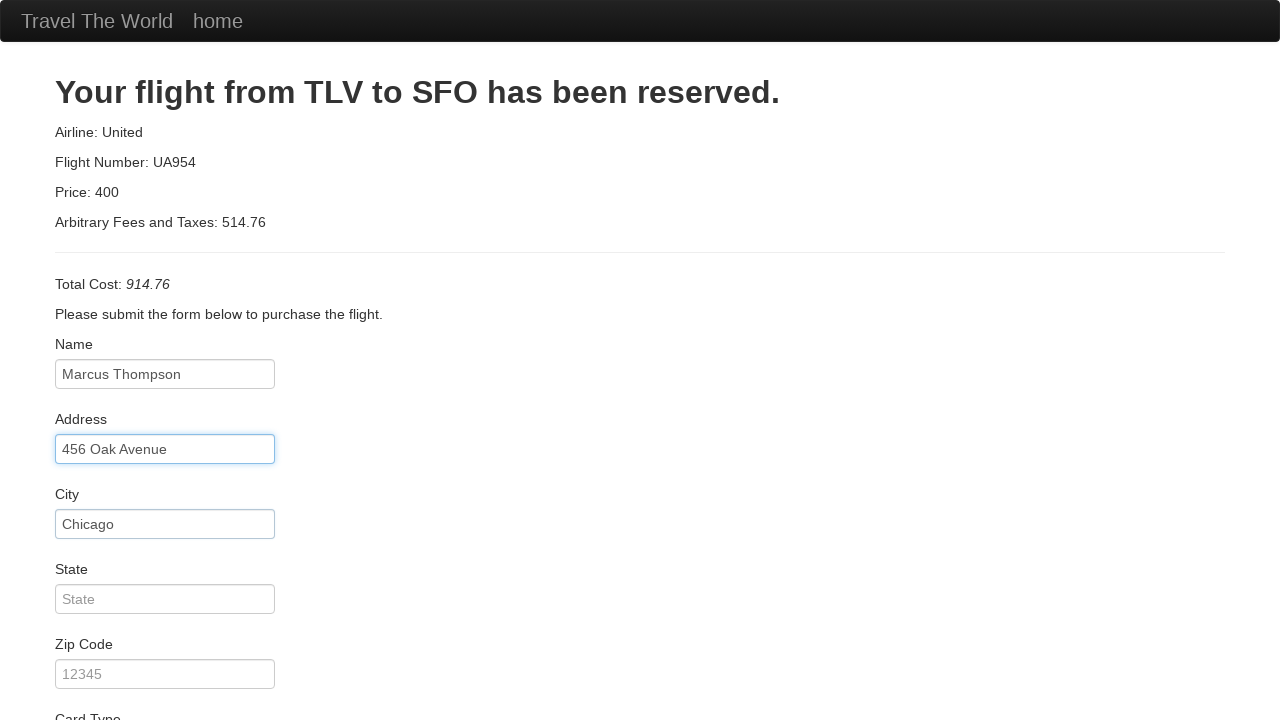

Filled state with 'IL' on #state
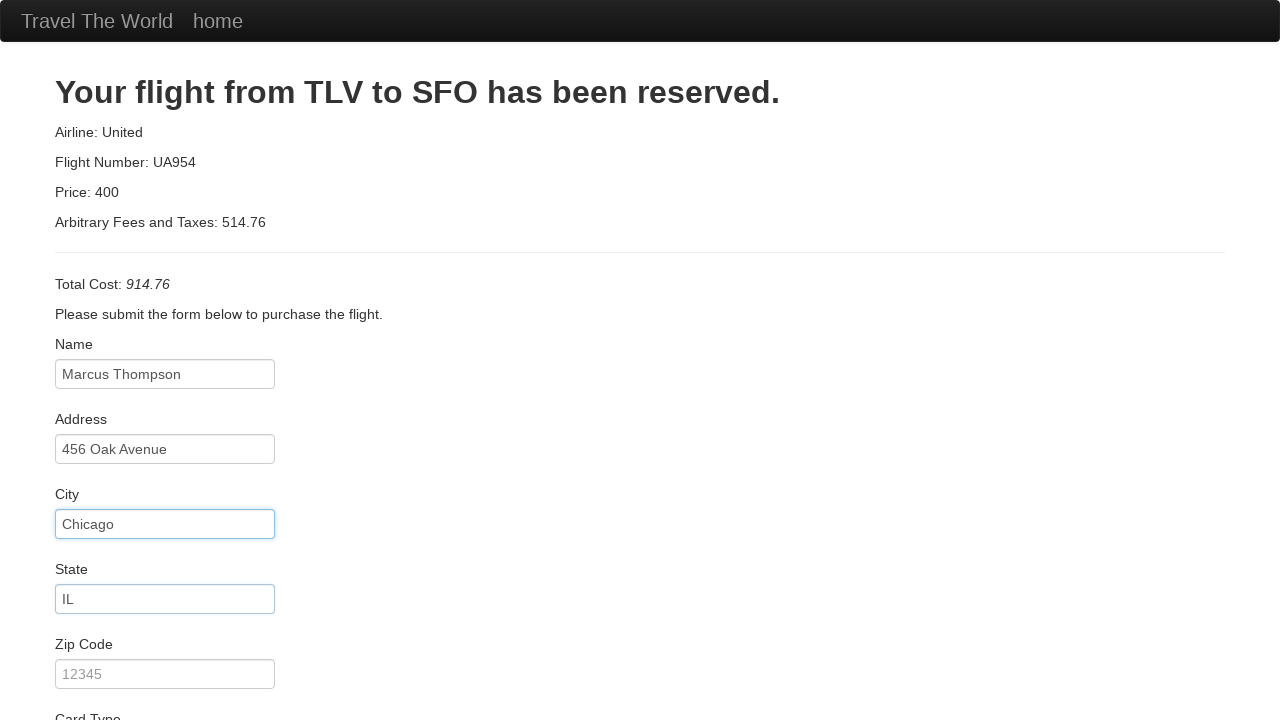

Filled zip code with '60614' on #zipCode
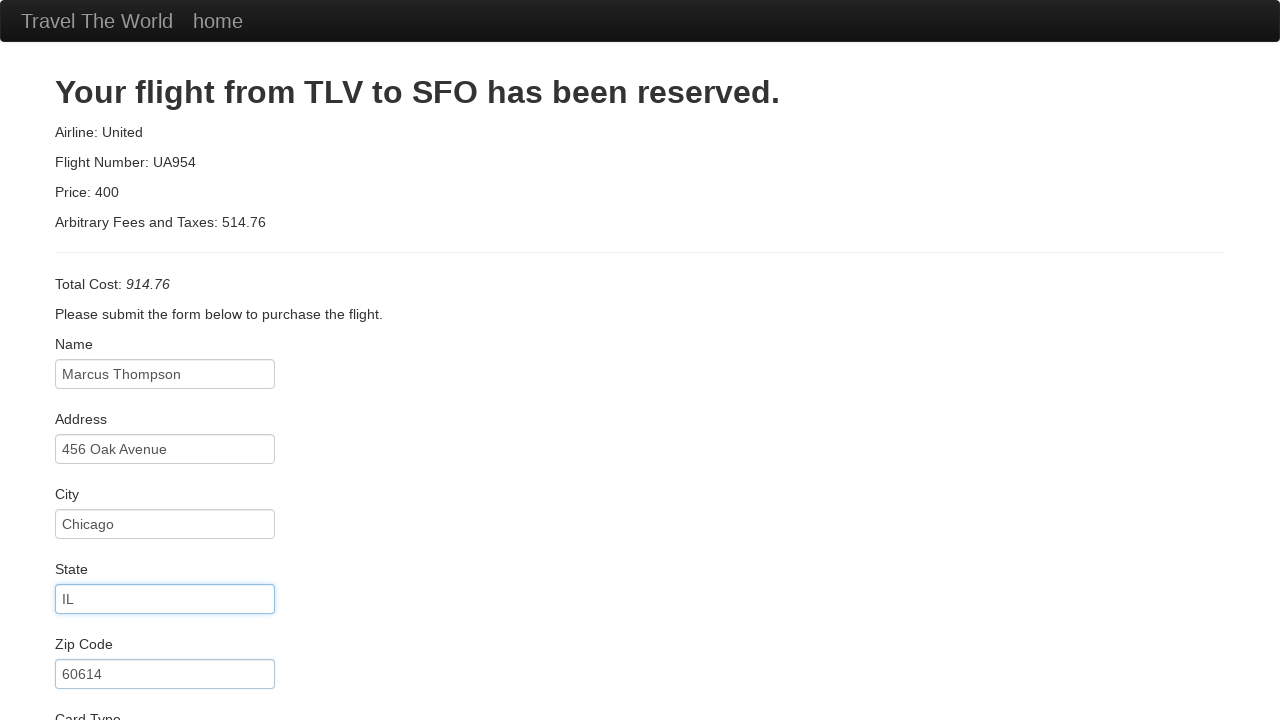

Clicked card type dropdown at (165, 360) on #cardType
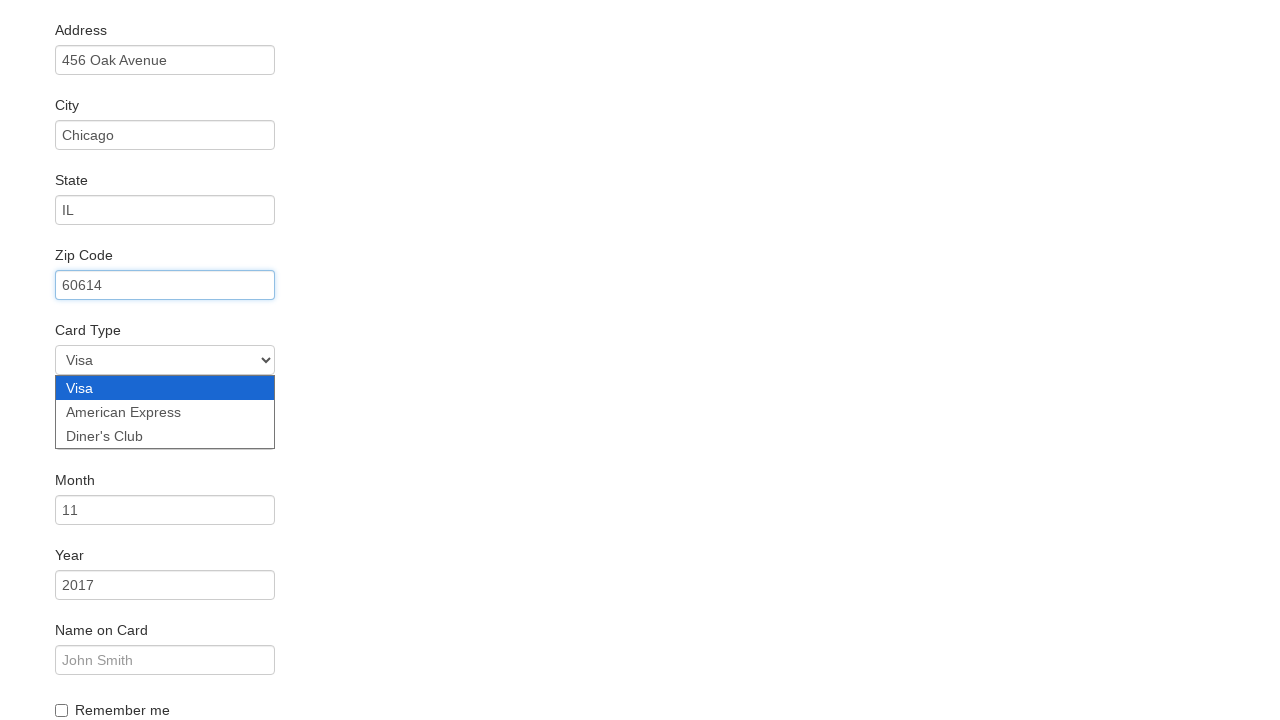

Selected American Express as card type on #cardType
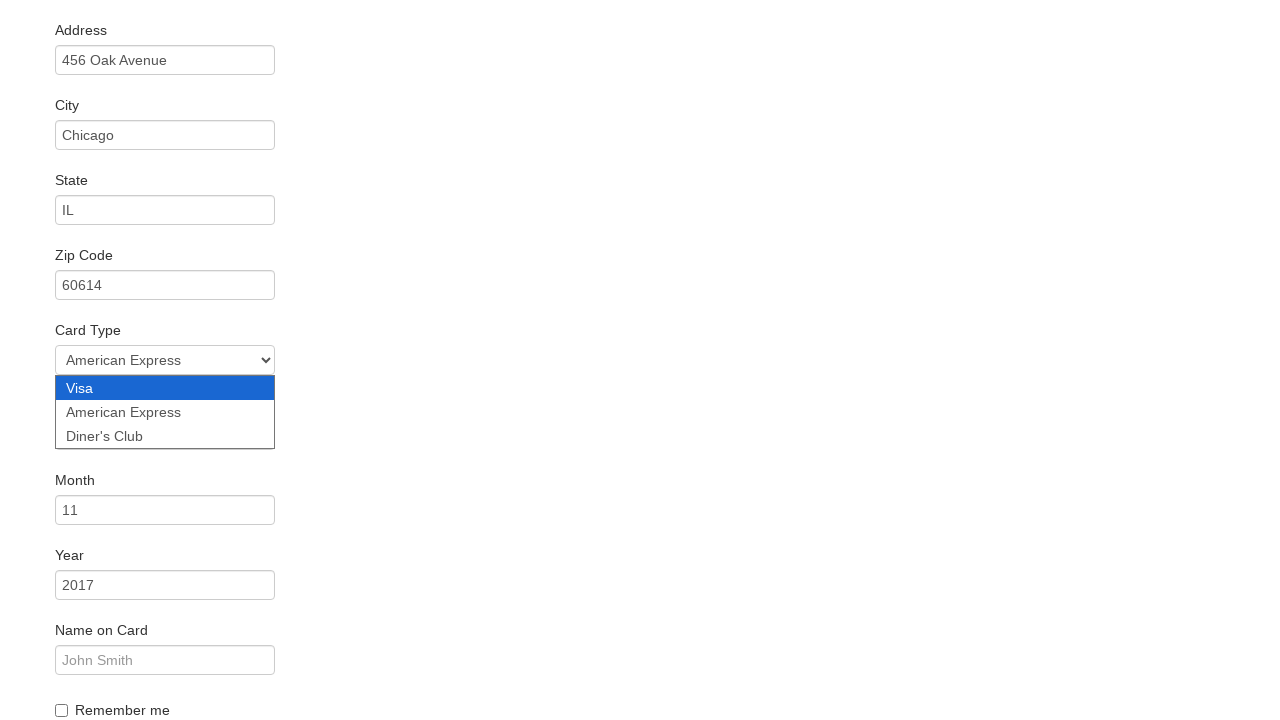

Clicked credit card number field at (165, 435) on #creditCardNumber
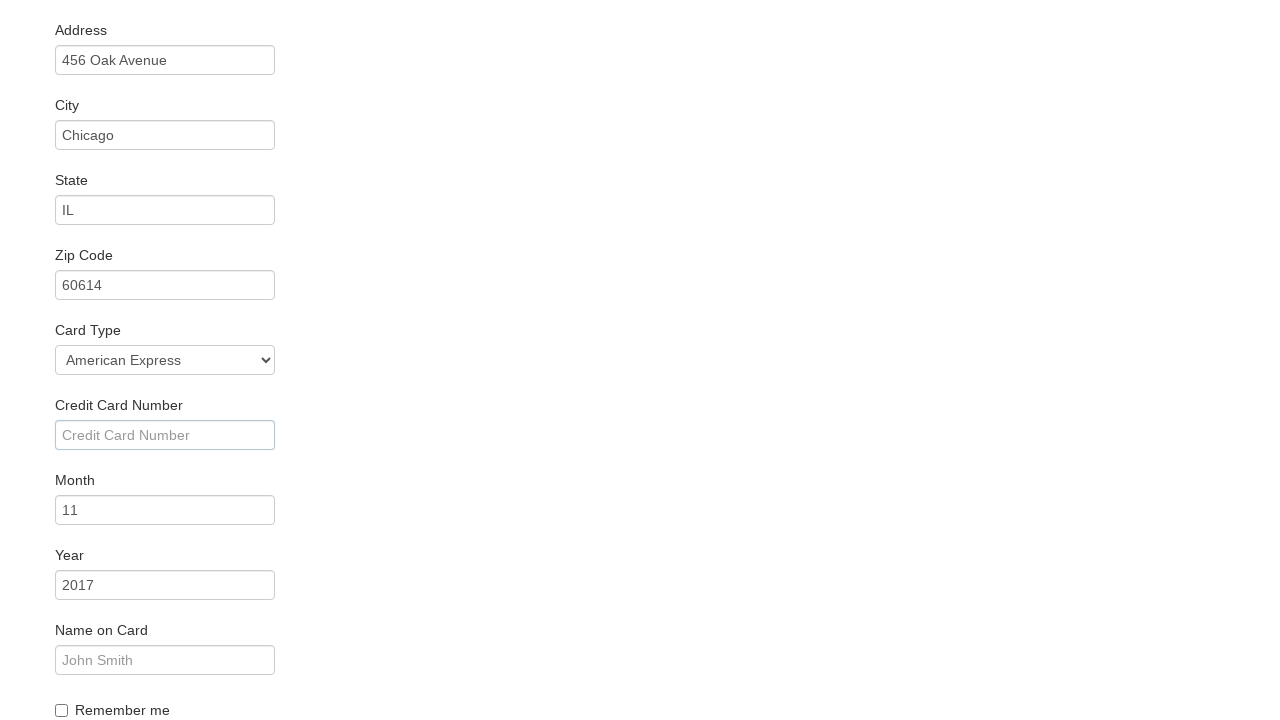

Filled credit card number with '5555666677778888' on #creditCardNumber
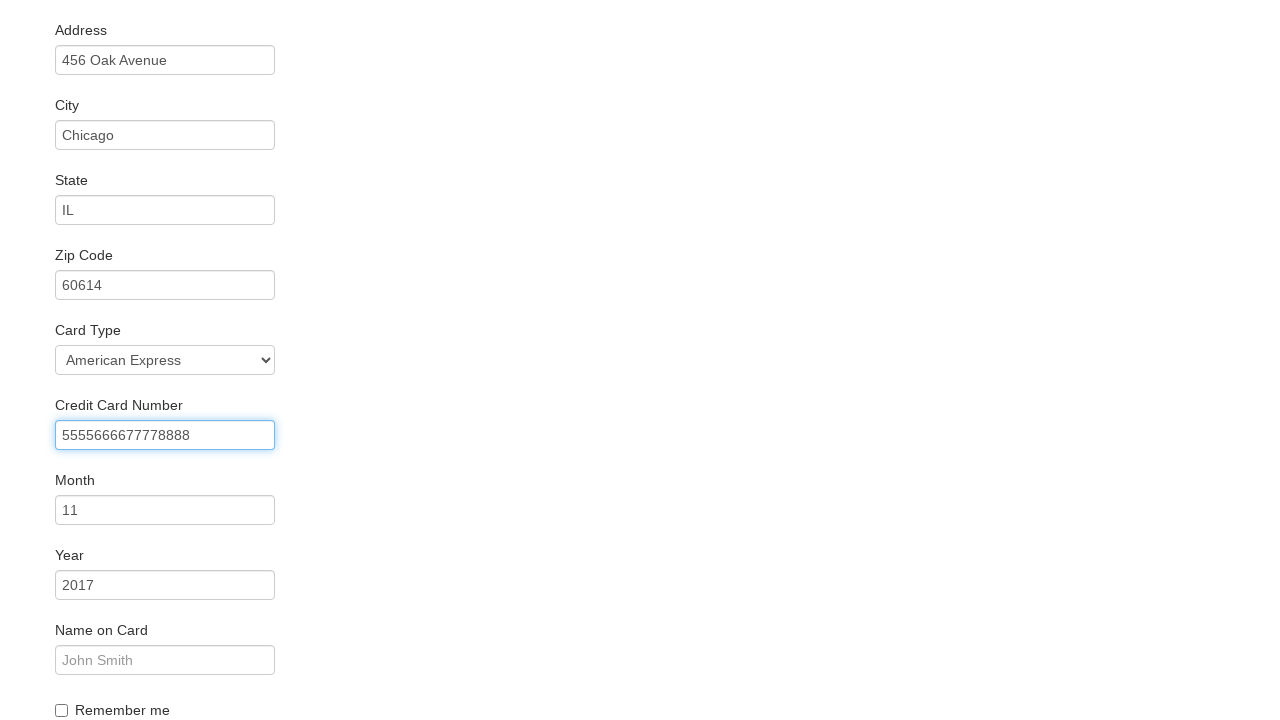

Clicked credit card year field at (165, 585) on #creditCardYear
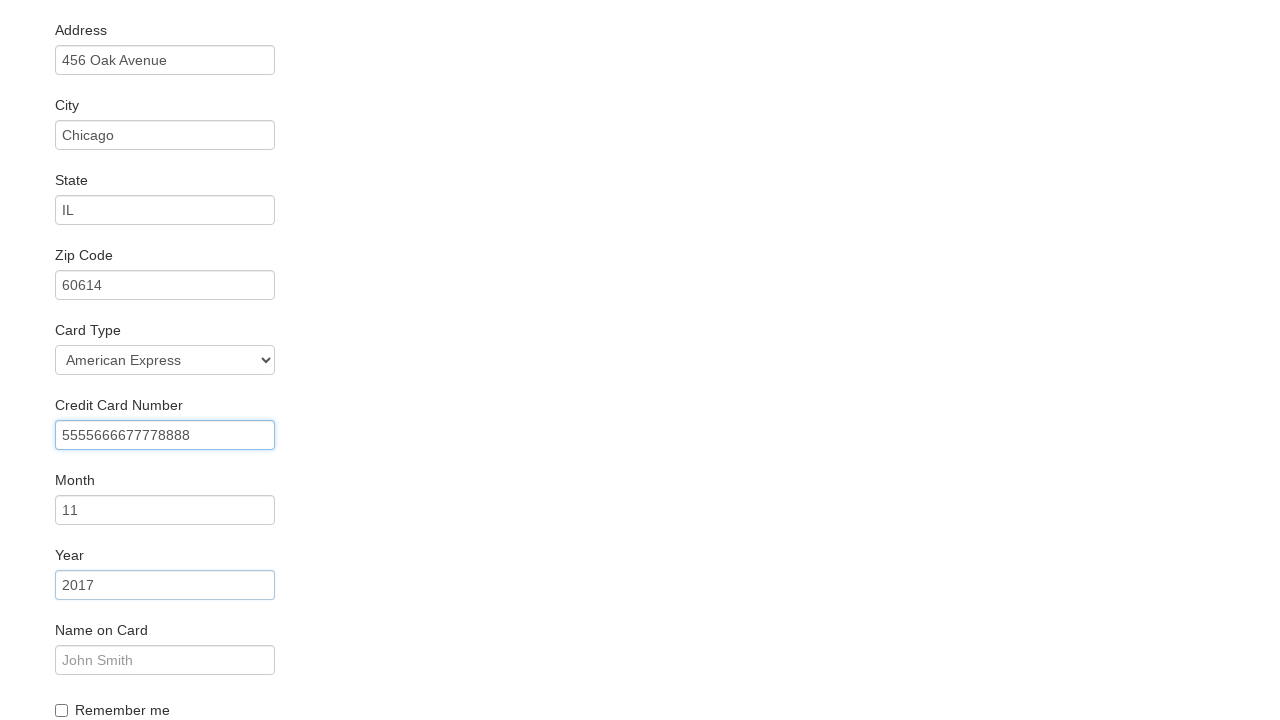

Filled credit card year with '2025' on #creditCardYear
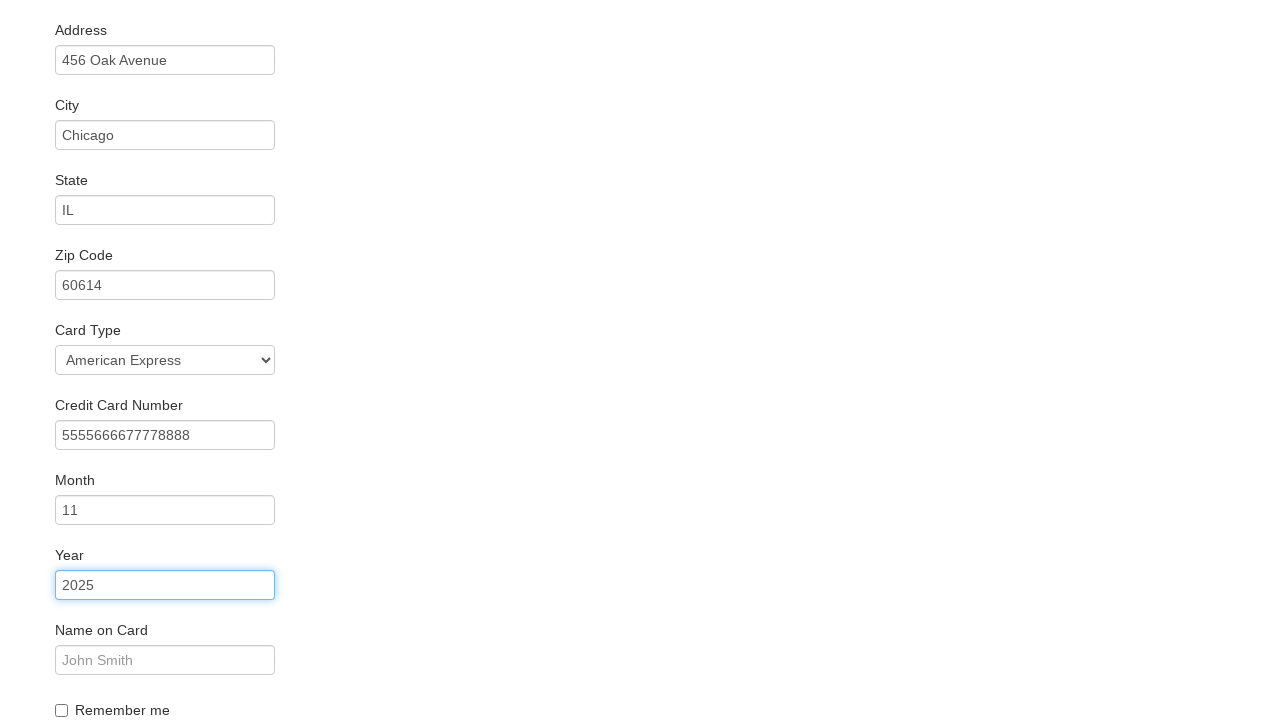

Clicked name on card field at (165, 660) on #nameOnCard
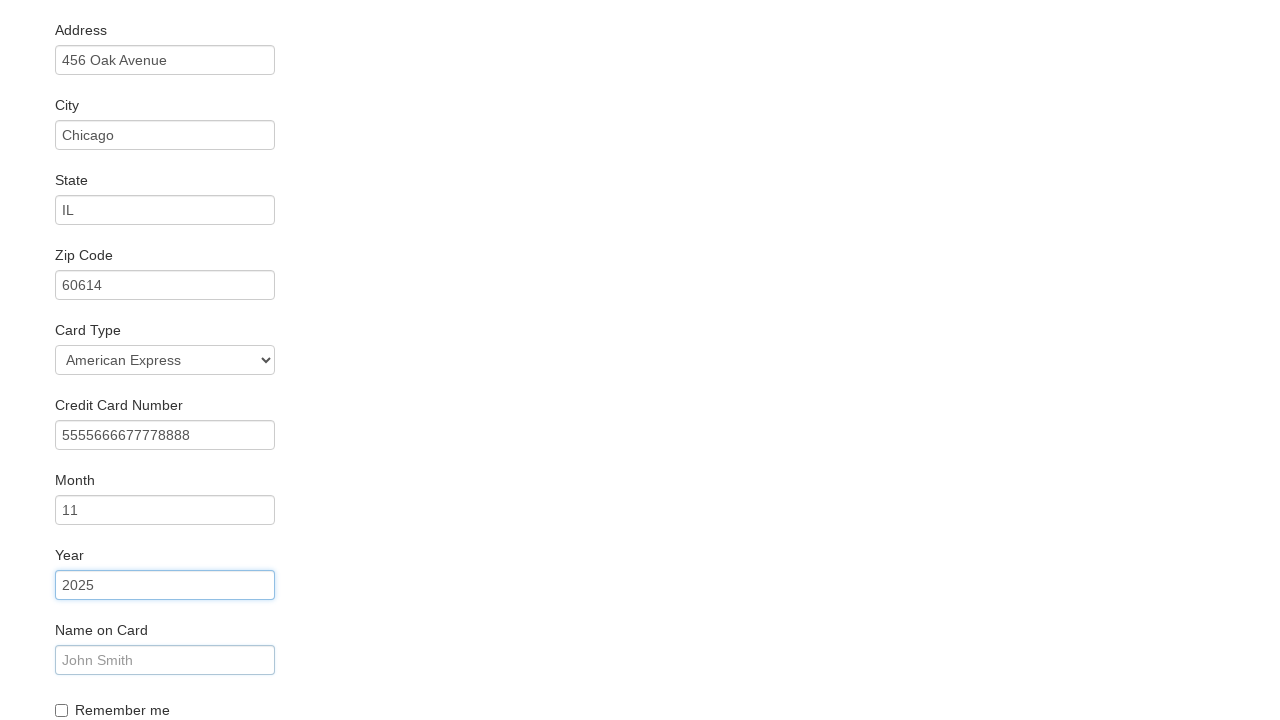

Filled name on card with 'Marcus Thompson' on #nameOnCard
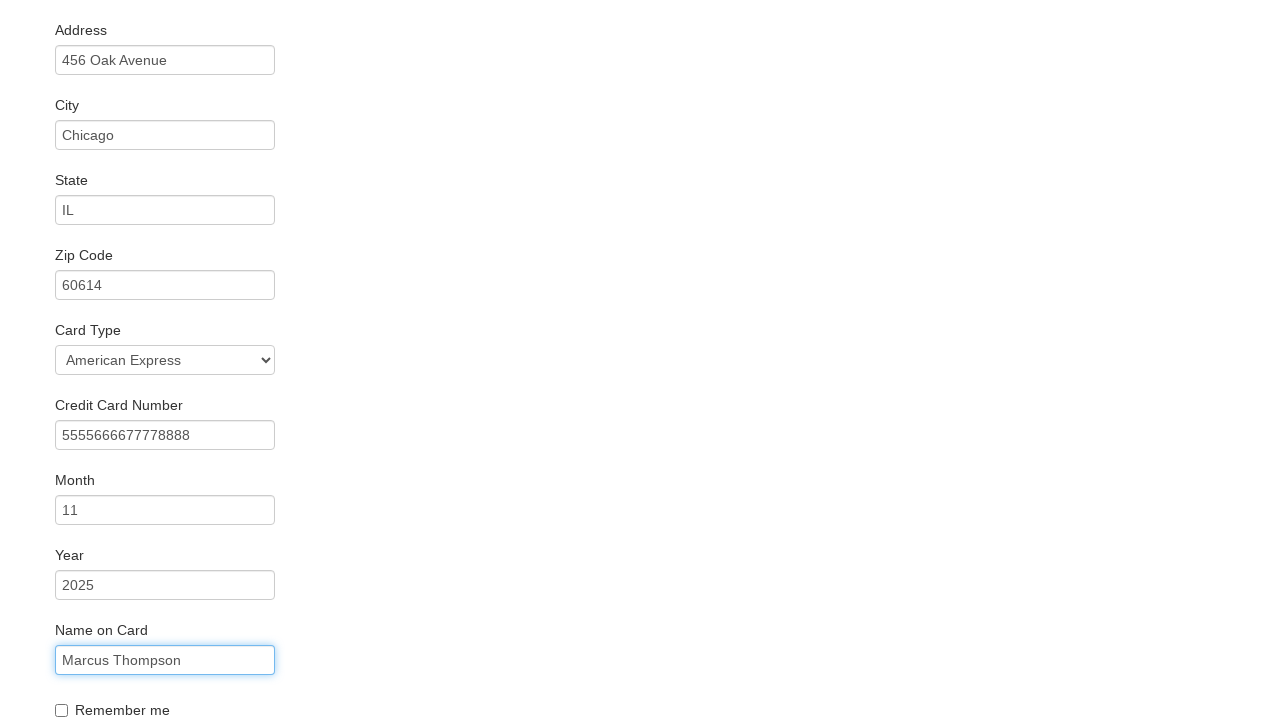

Clicked Purchase Flight button at (118, 685) on .btn-primary
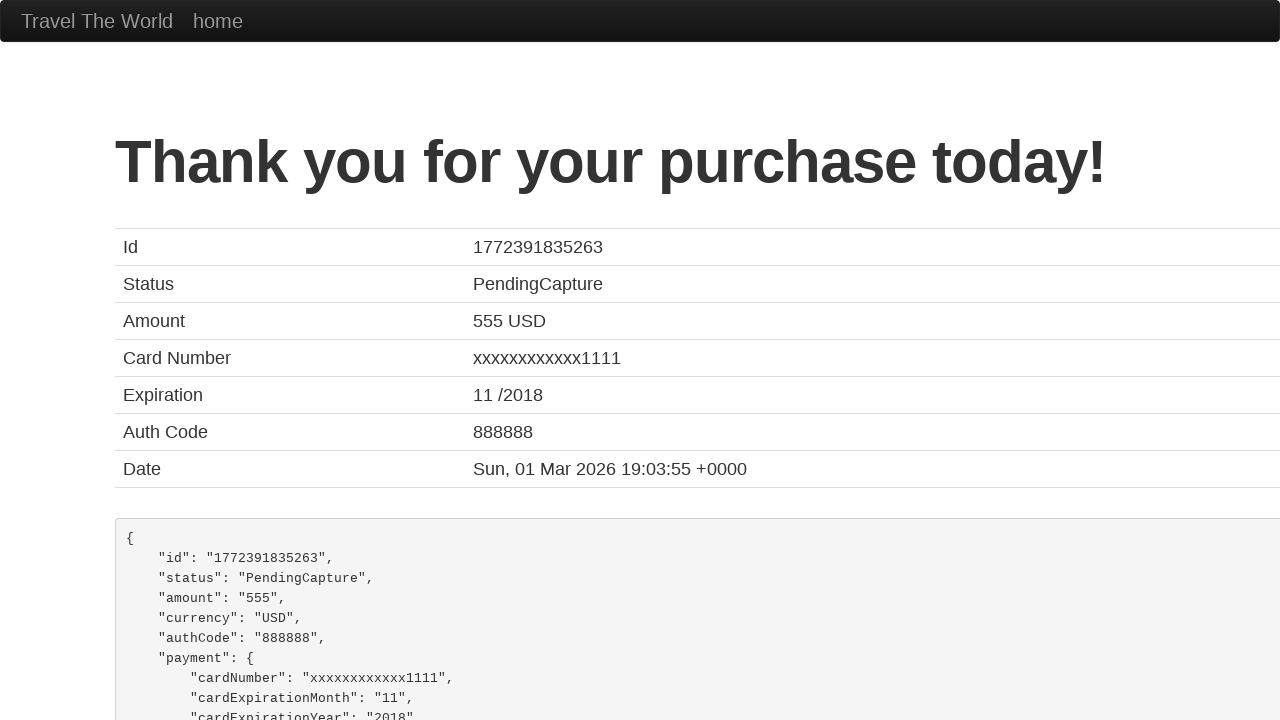

Waited for confirmation page to load
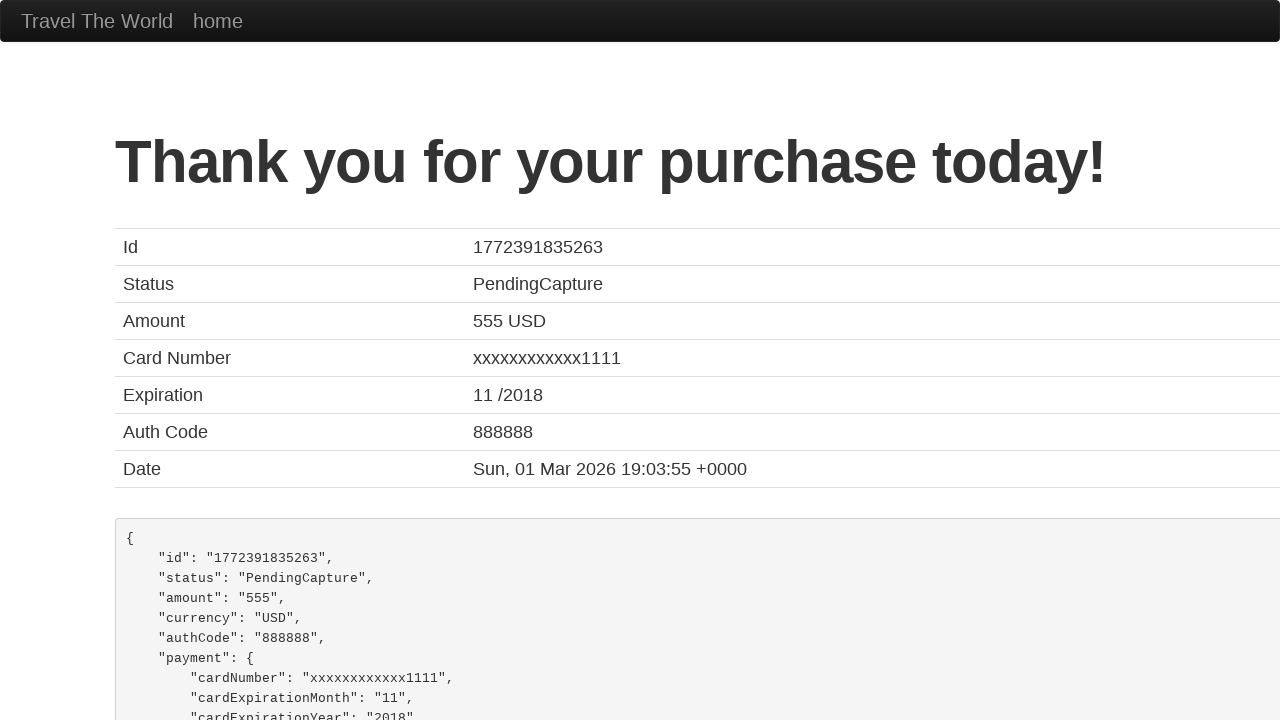

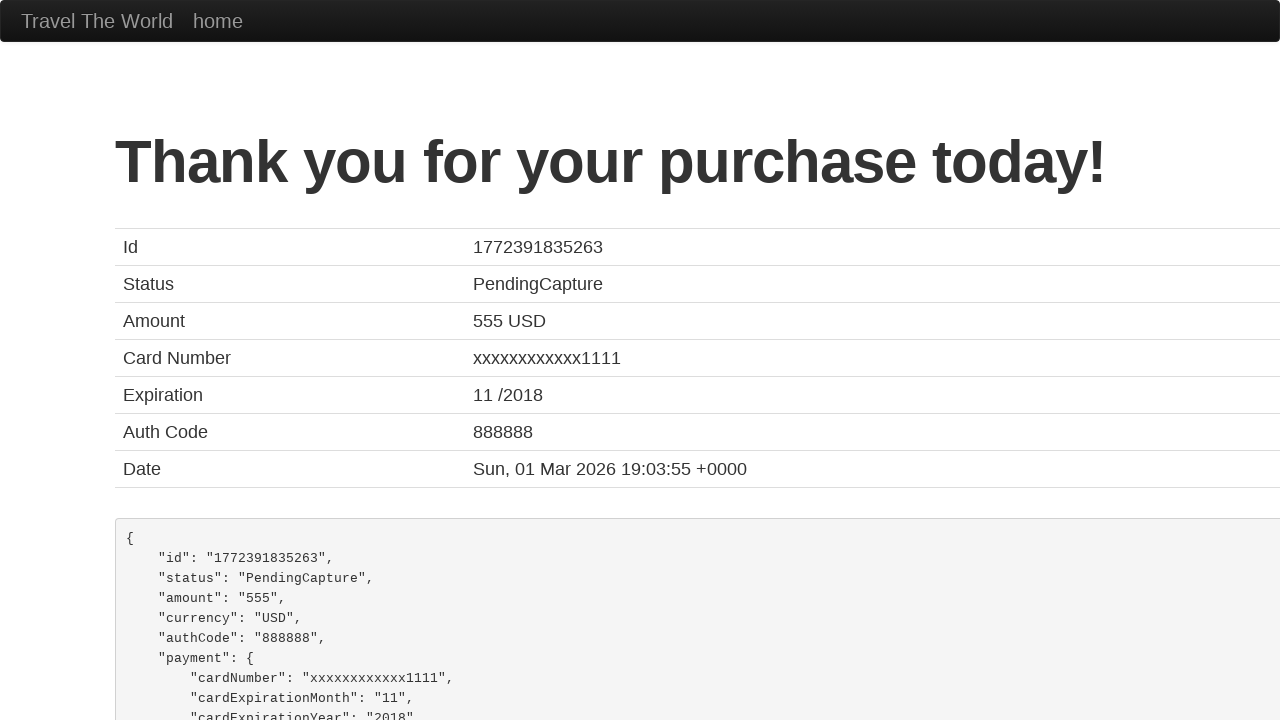